Tests basic browser navigation functionality by navigating to a contacts app, then using back, forward, and refresh navigation commands.

Starting URL: https://contacts-app.tobbymarshall815.vercel.app

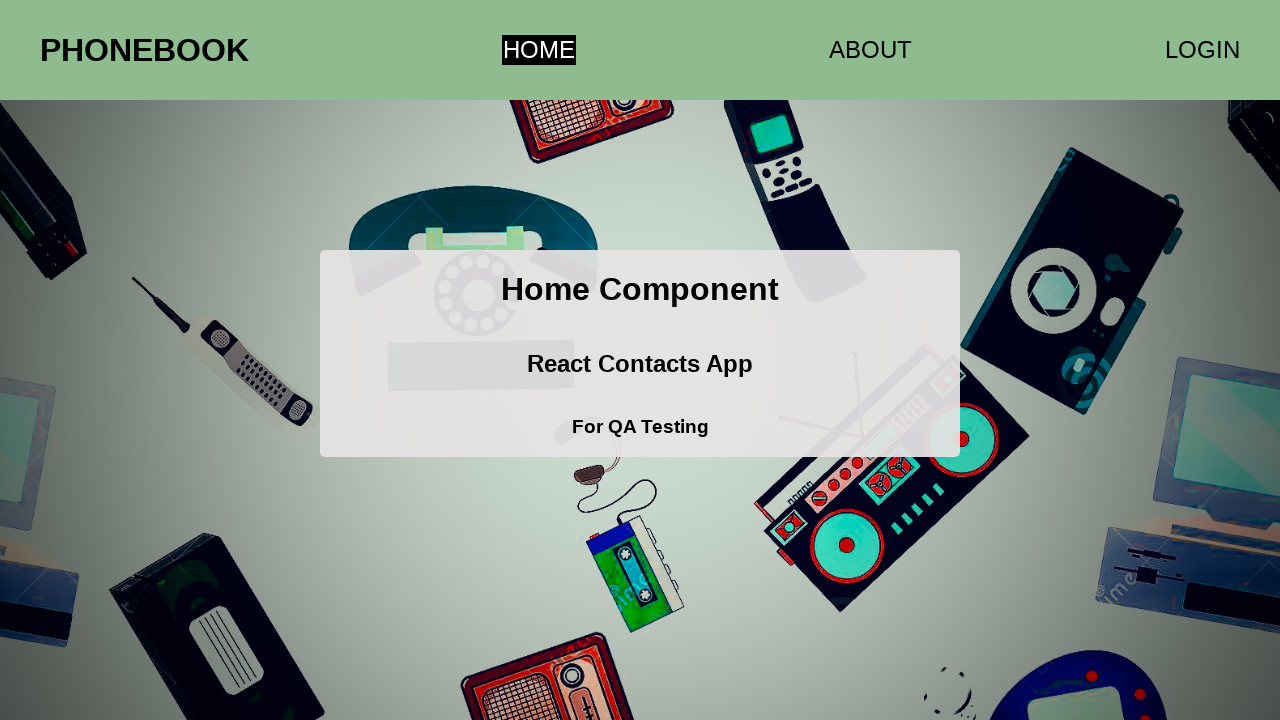

Navigated back in browser history
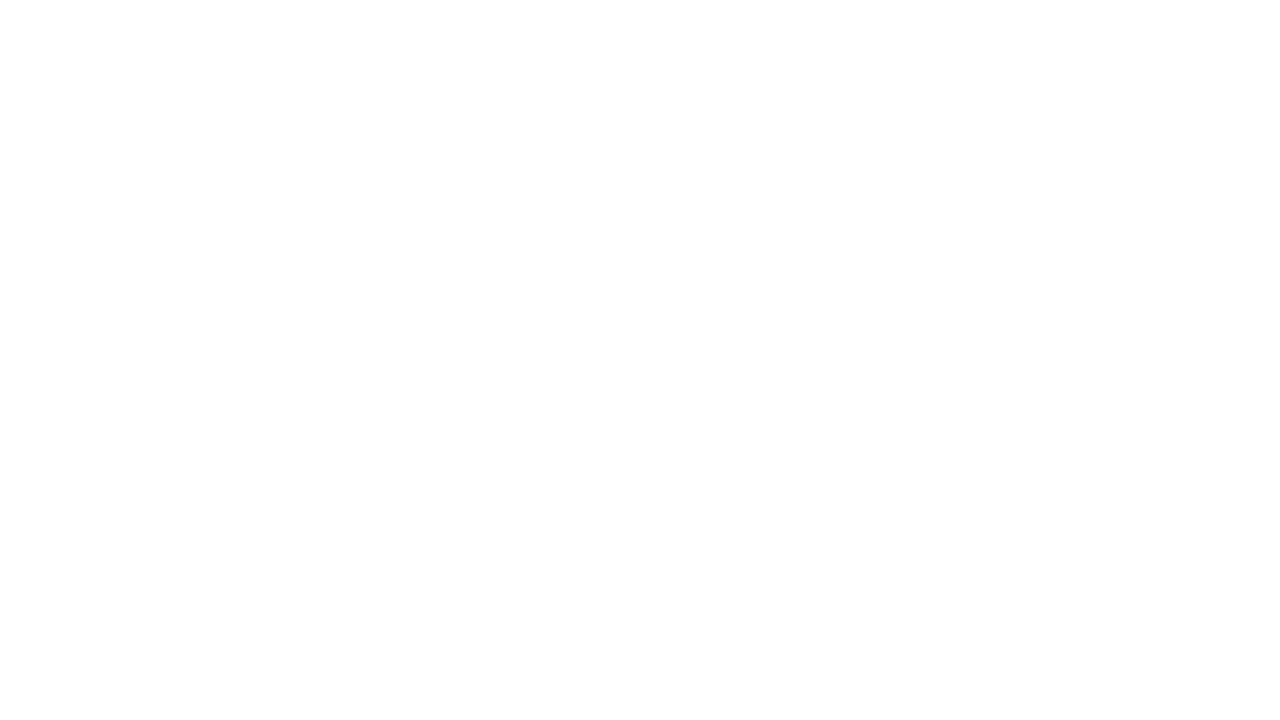

Navigated forward in browser history
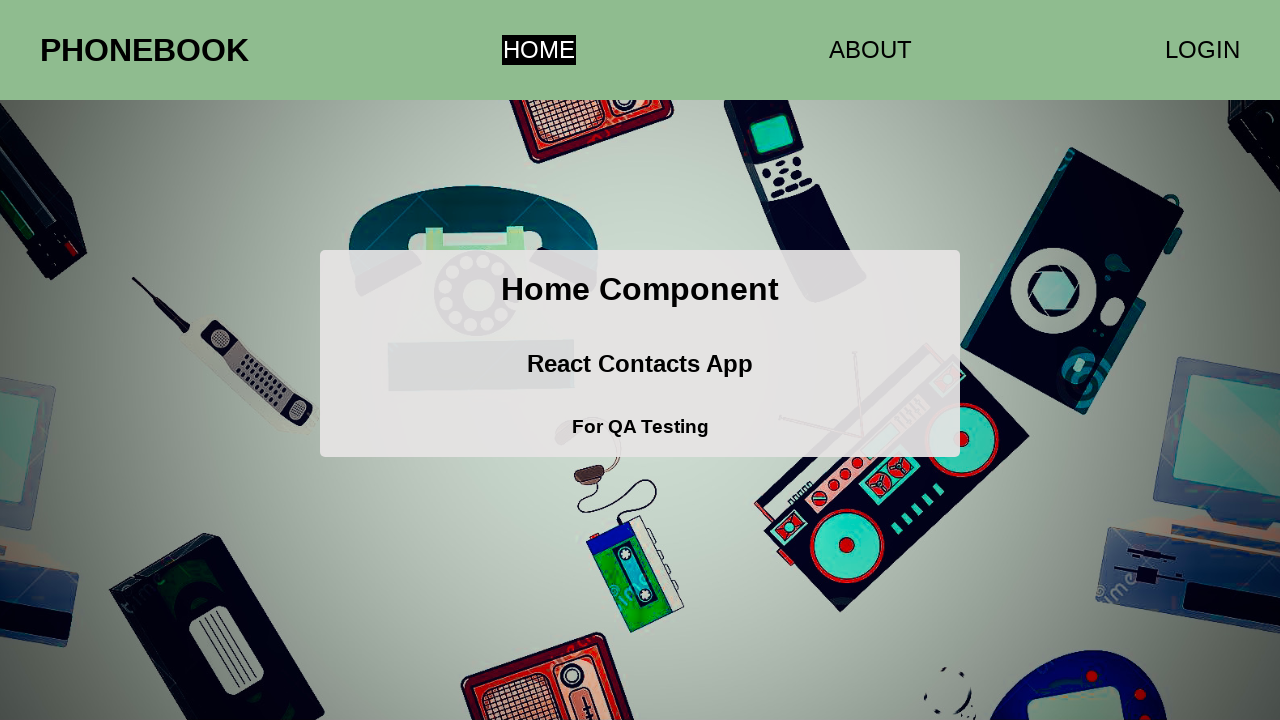

Refreshed the page
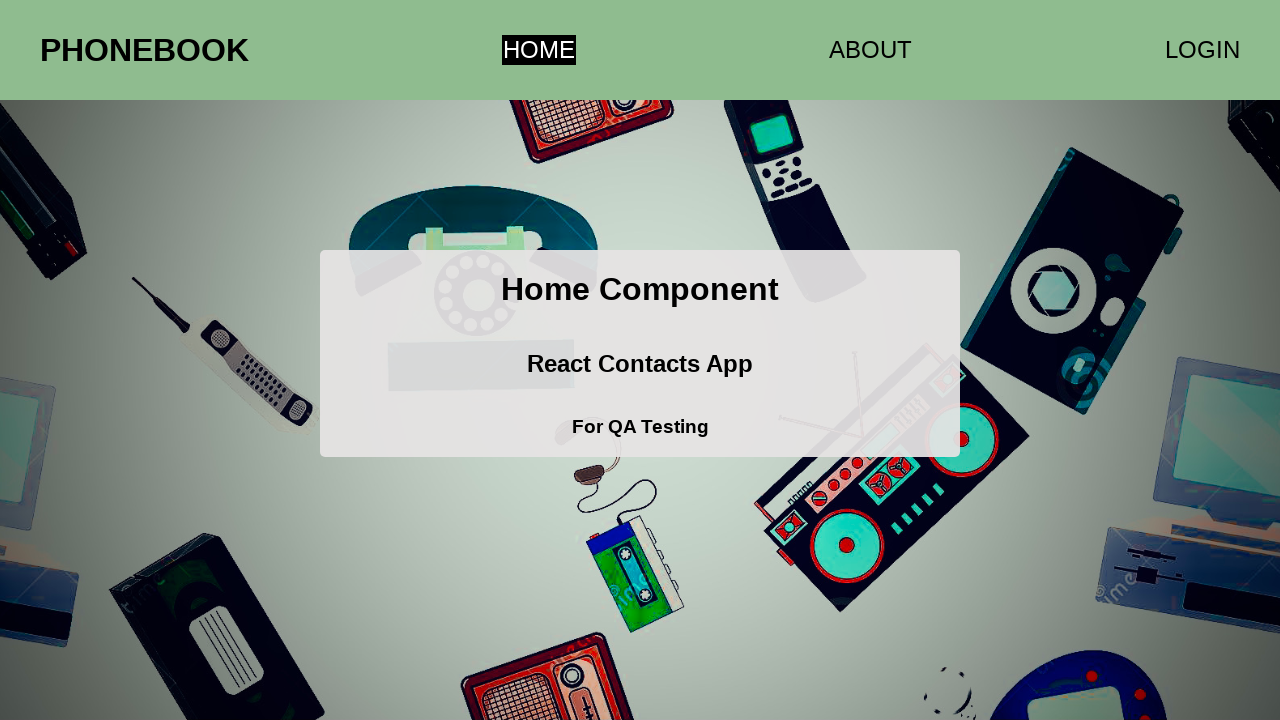

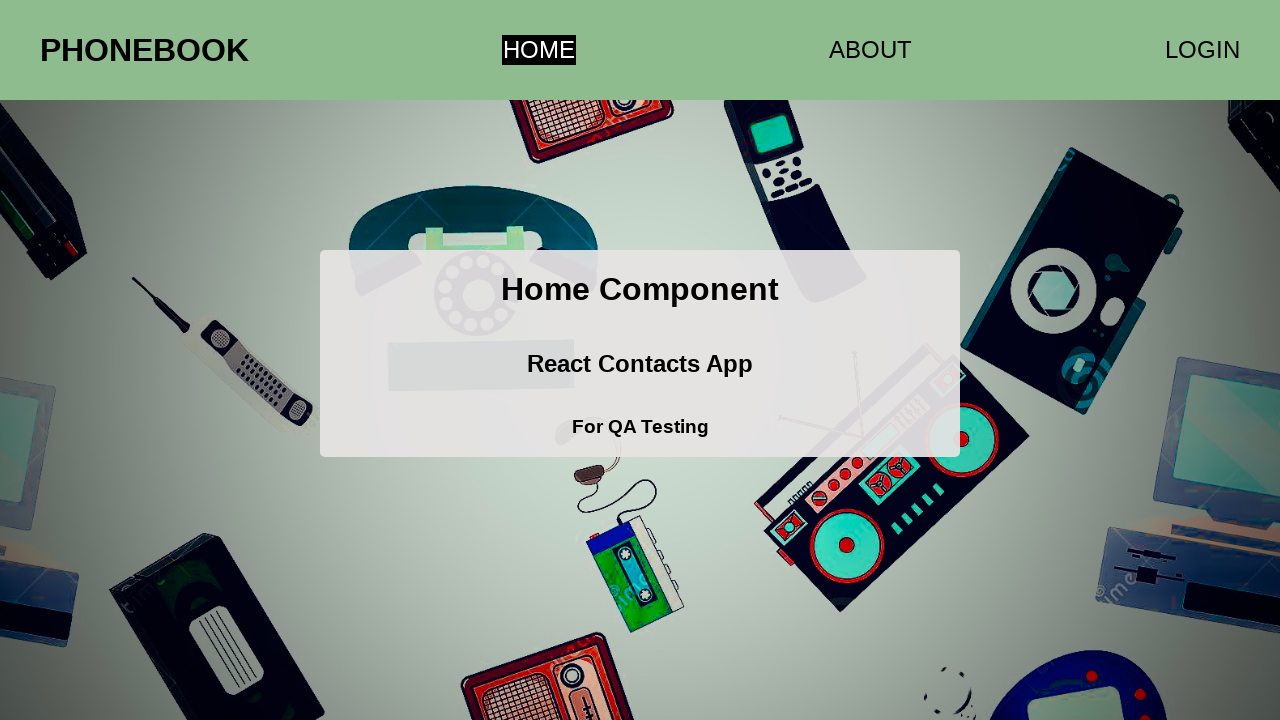